Navigates to GoDaddy India homepage and maximizes the browser window

Starting URL: https://www.godaddy.com/en-in

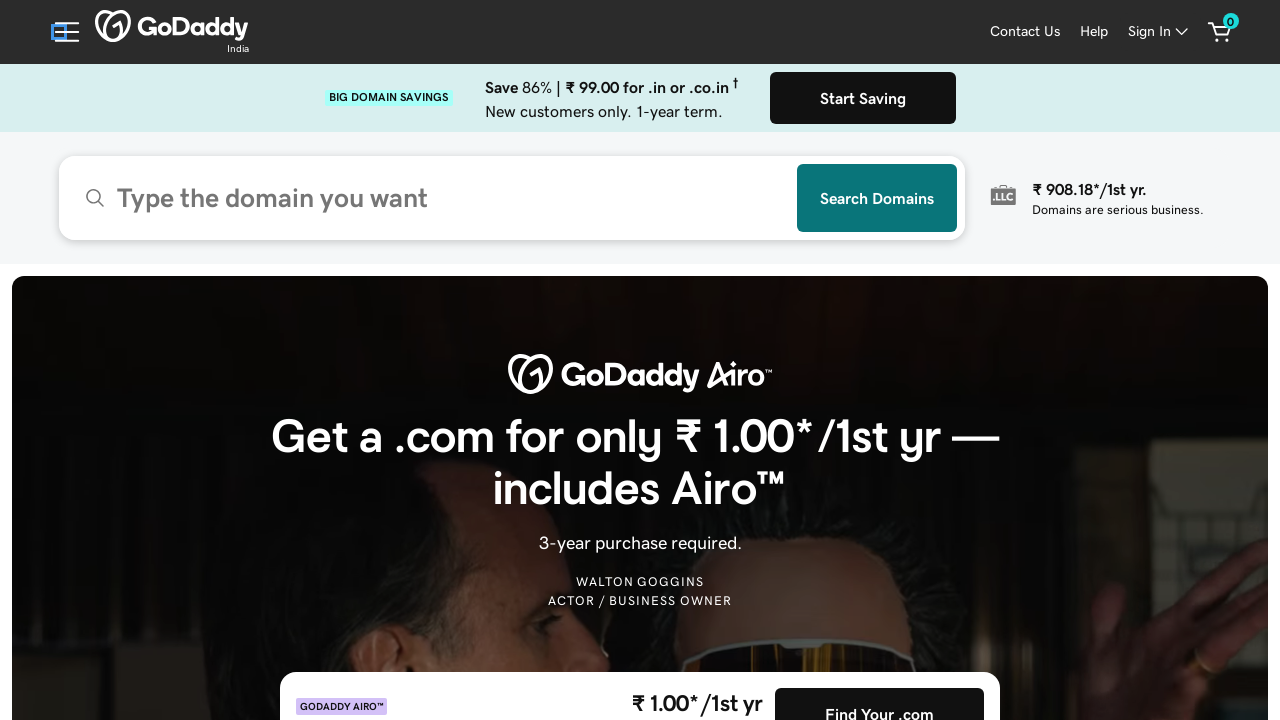

GoDaddy India homepage fully loaded (DOM content ready)
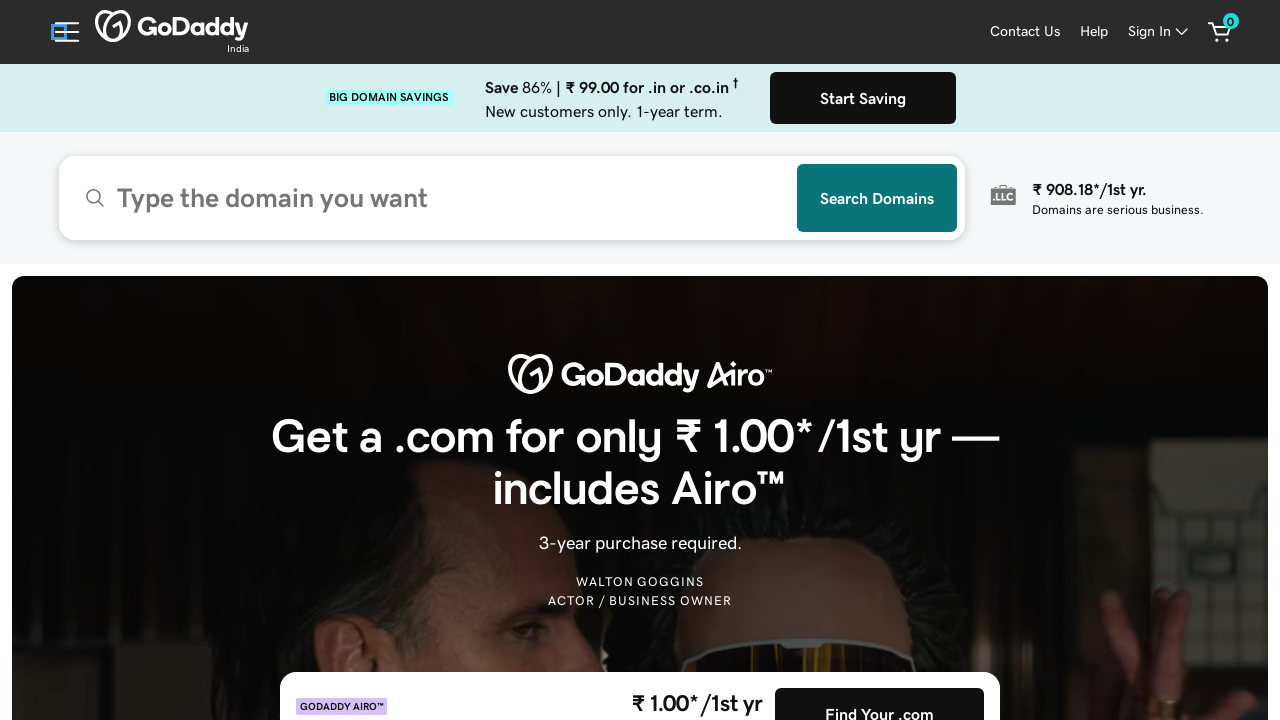

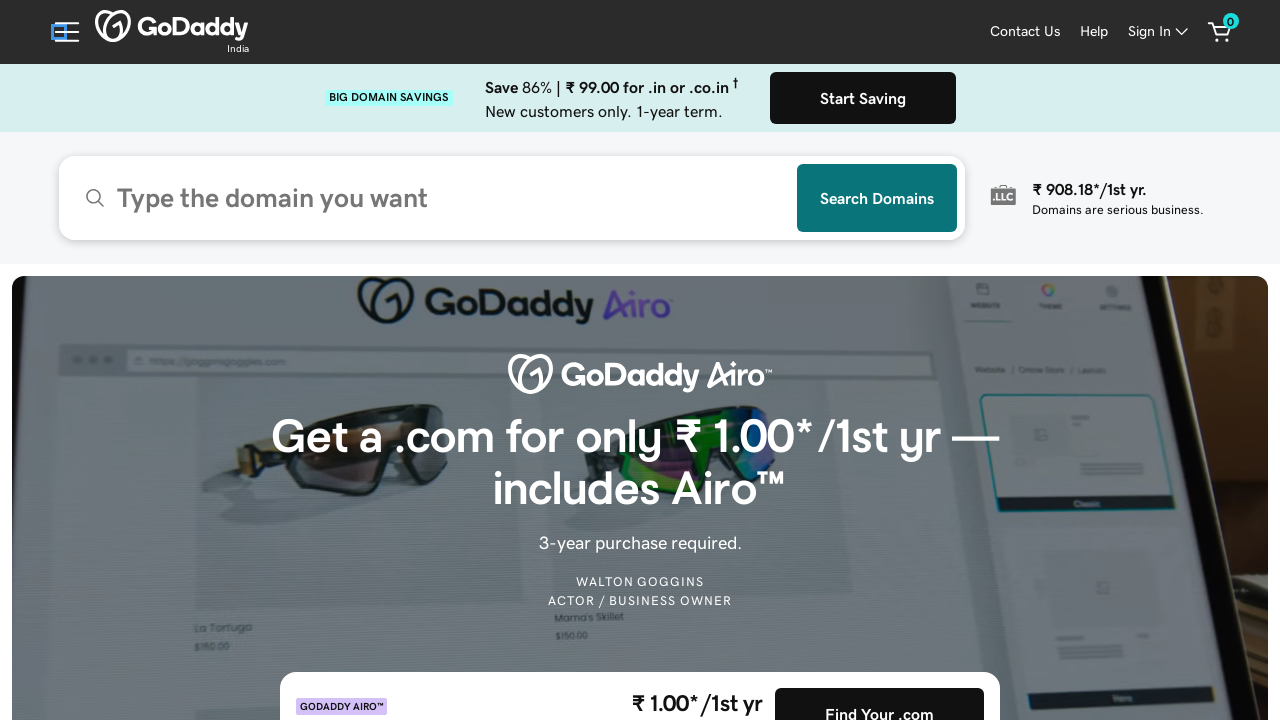